Tests single select dropdown functionality by selecting an option by index and verifying the selected text is correct

Starting URL: https://www.lambdatest.com/selenium-playground/select-dropdown-demo

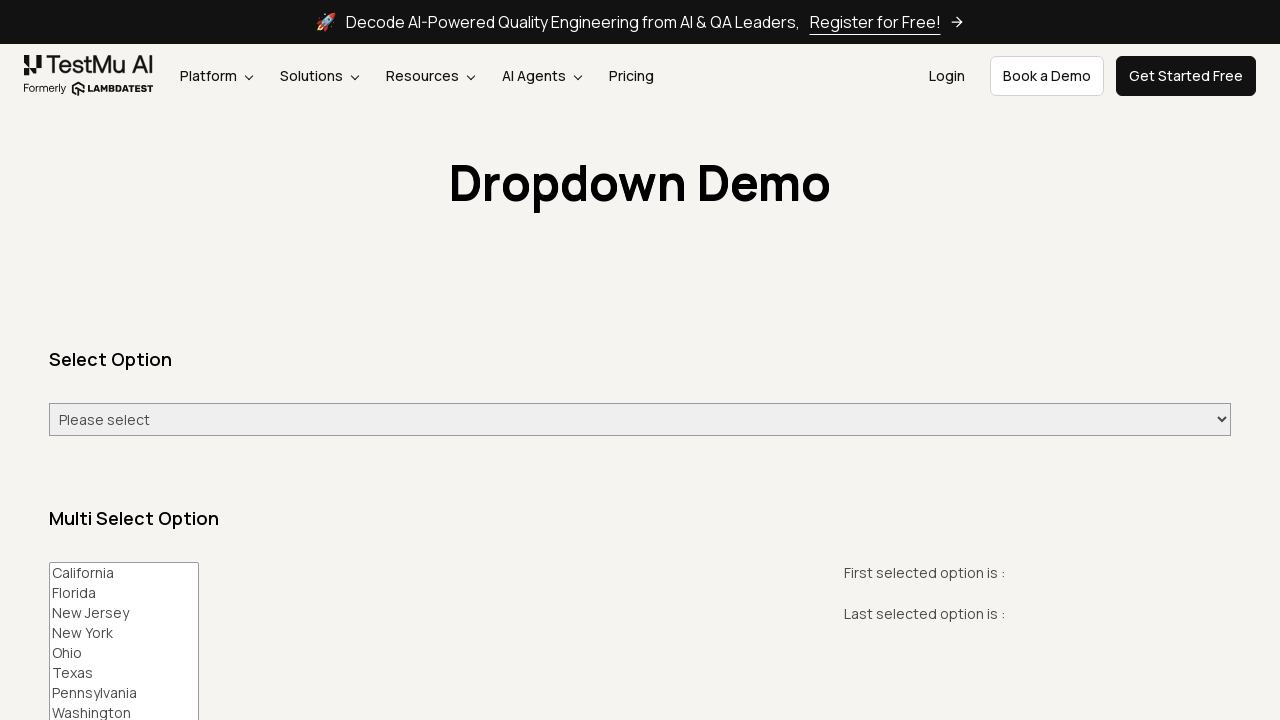

Navigated to select dropdown demo page
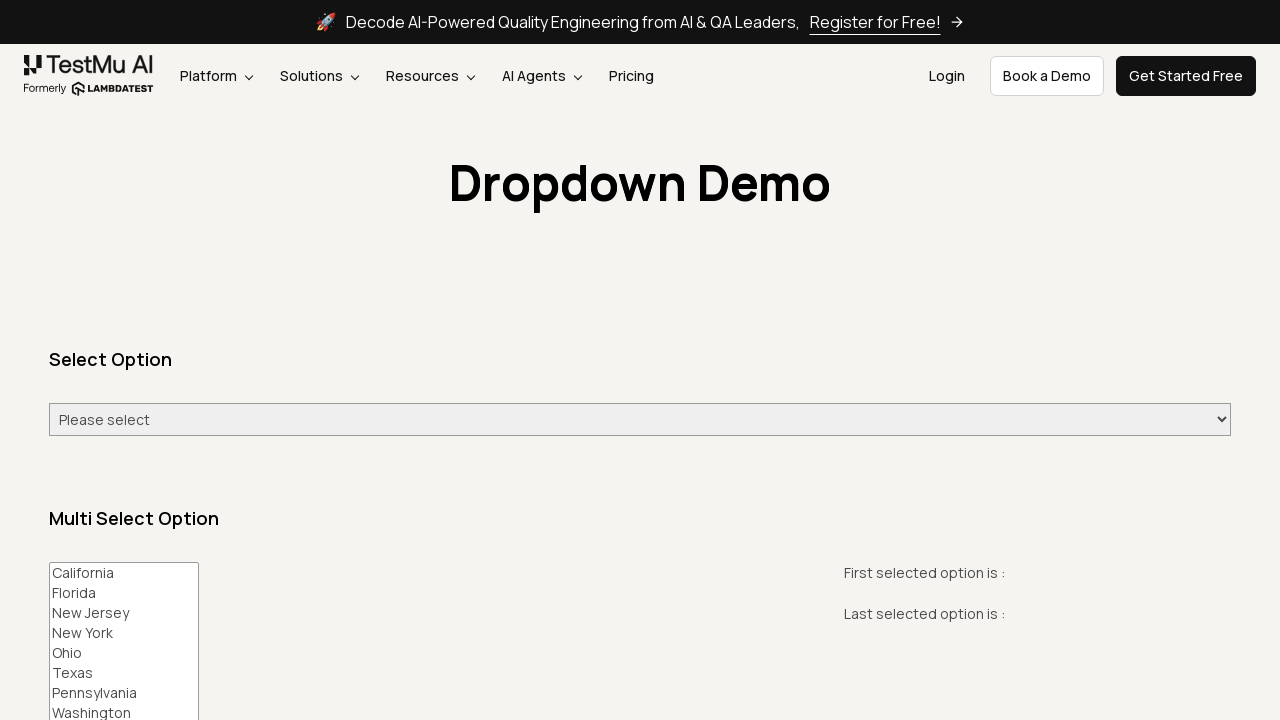

Selected option at index 4 from dropdown on #select-demo
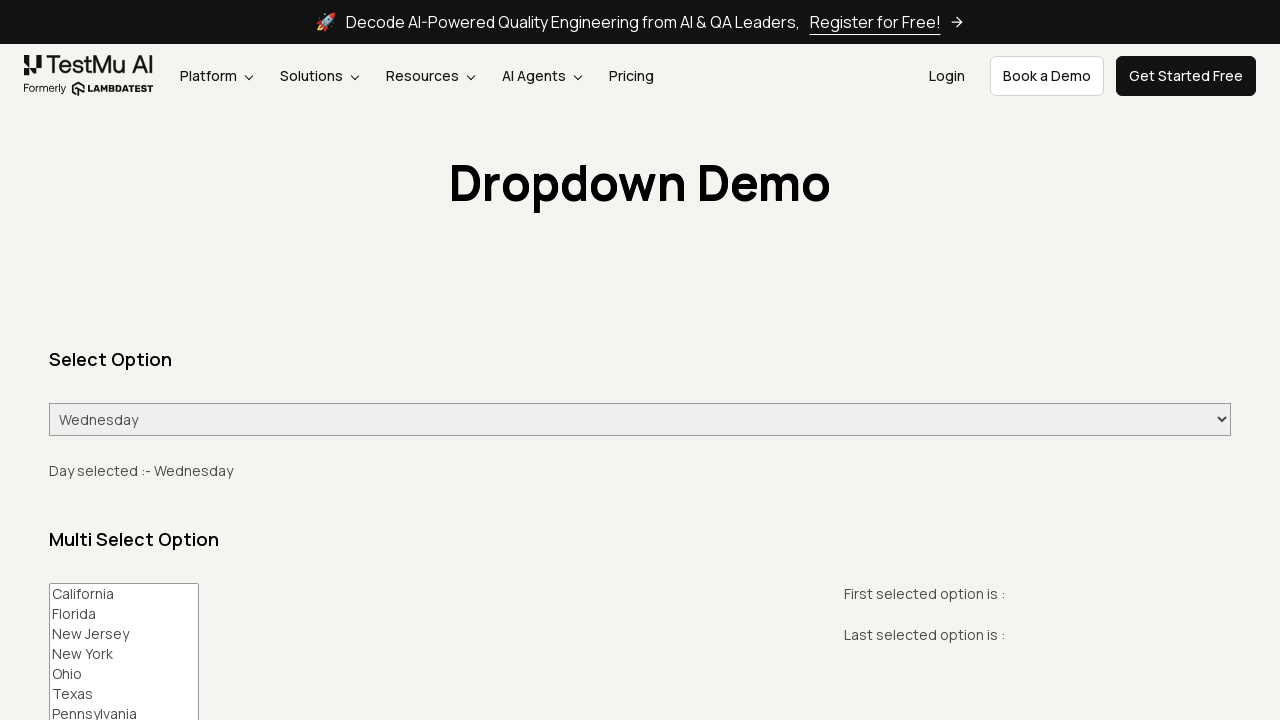

Verified selected option text is 'Wednesday'
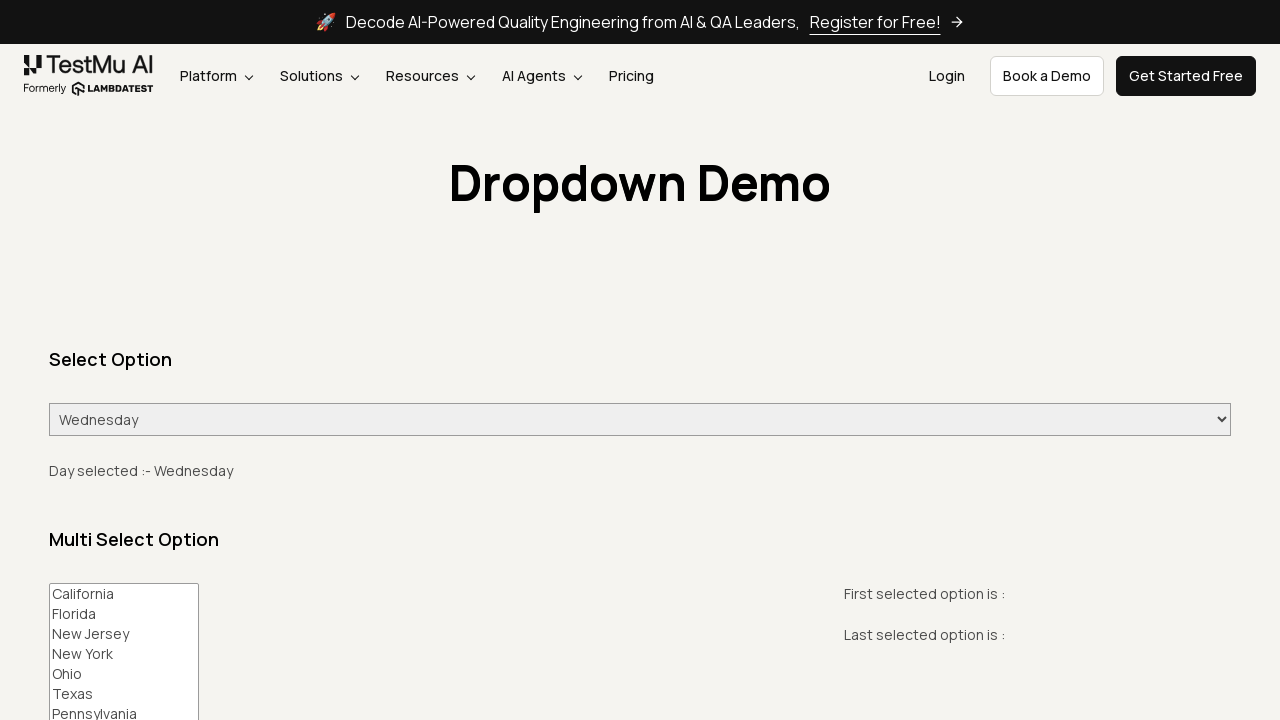

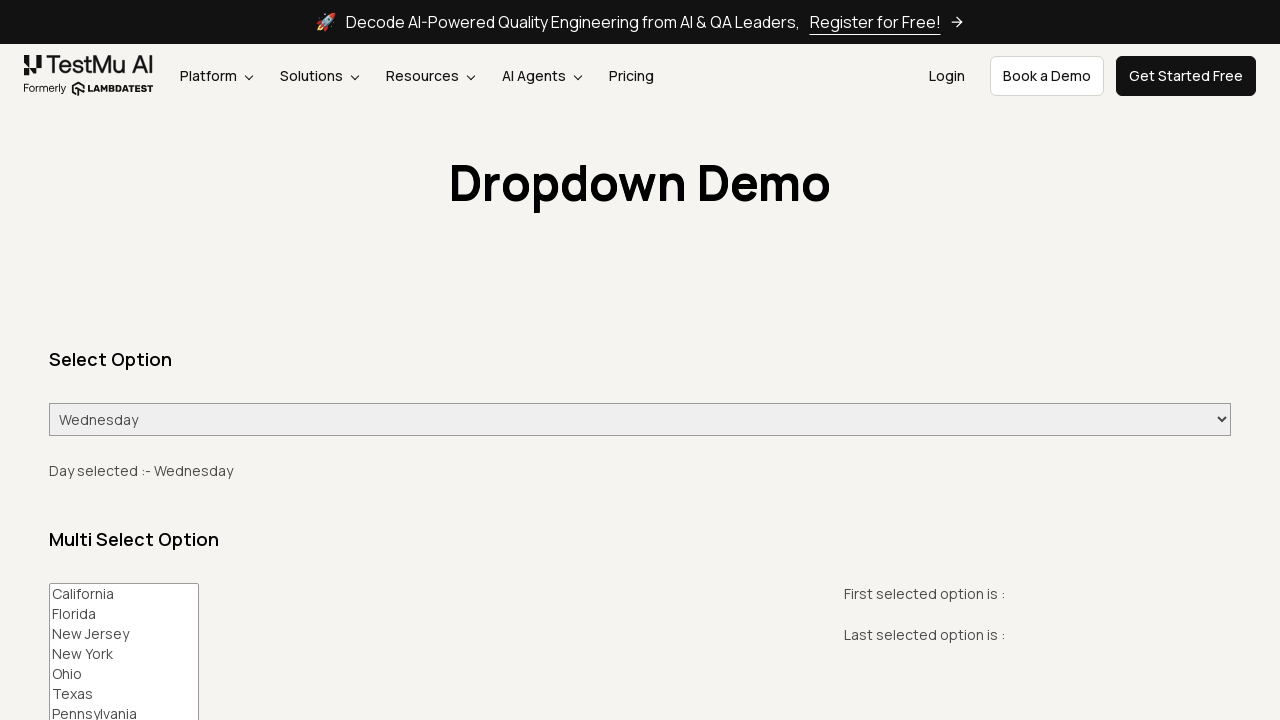